Tests navigating to Context Menu page and performing a right-click action on the hot-spot element

Starting URL: http://the-internet.herokuapp.com/

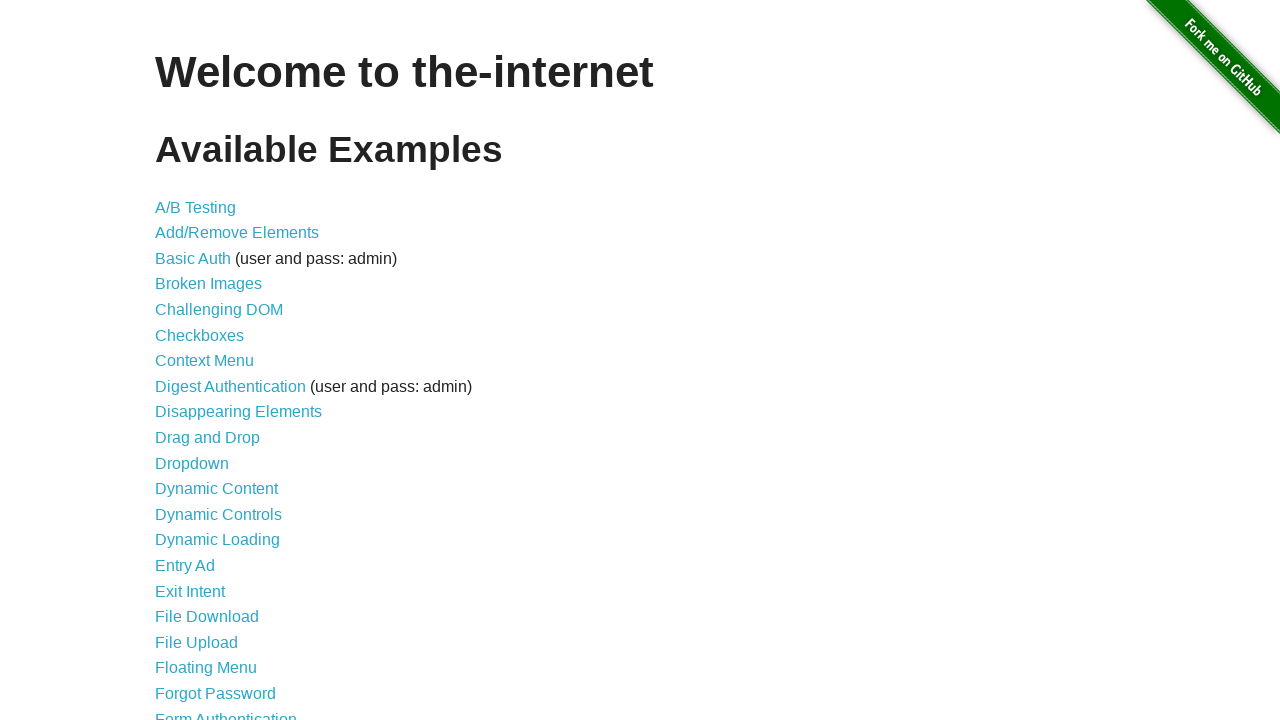

Clicked on Context Menu link at (204, 361) on xpath=//a[text()='Context Menu']
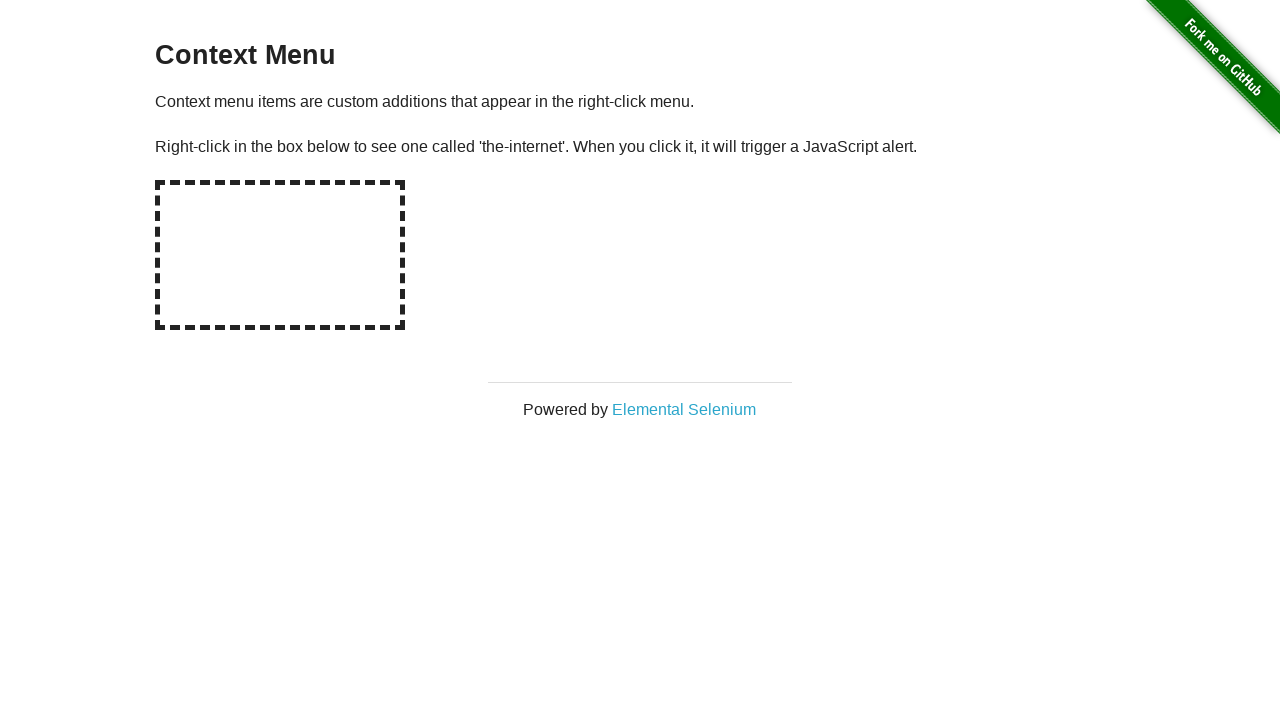

Right-clicked on hot-spot element to open context menu at (280, 255) on #hot-spot
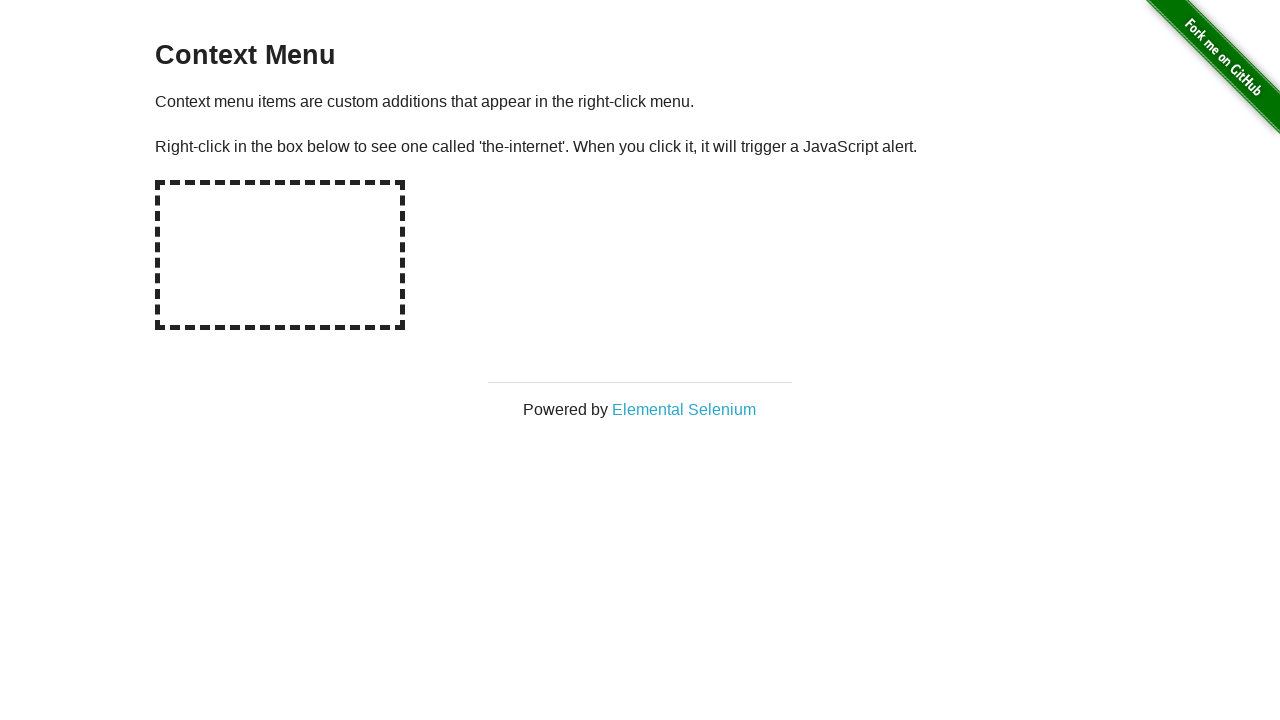

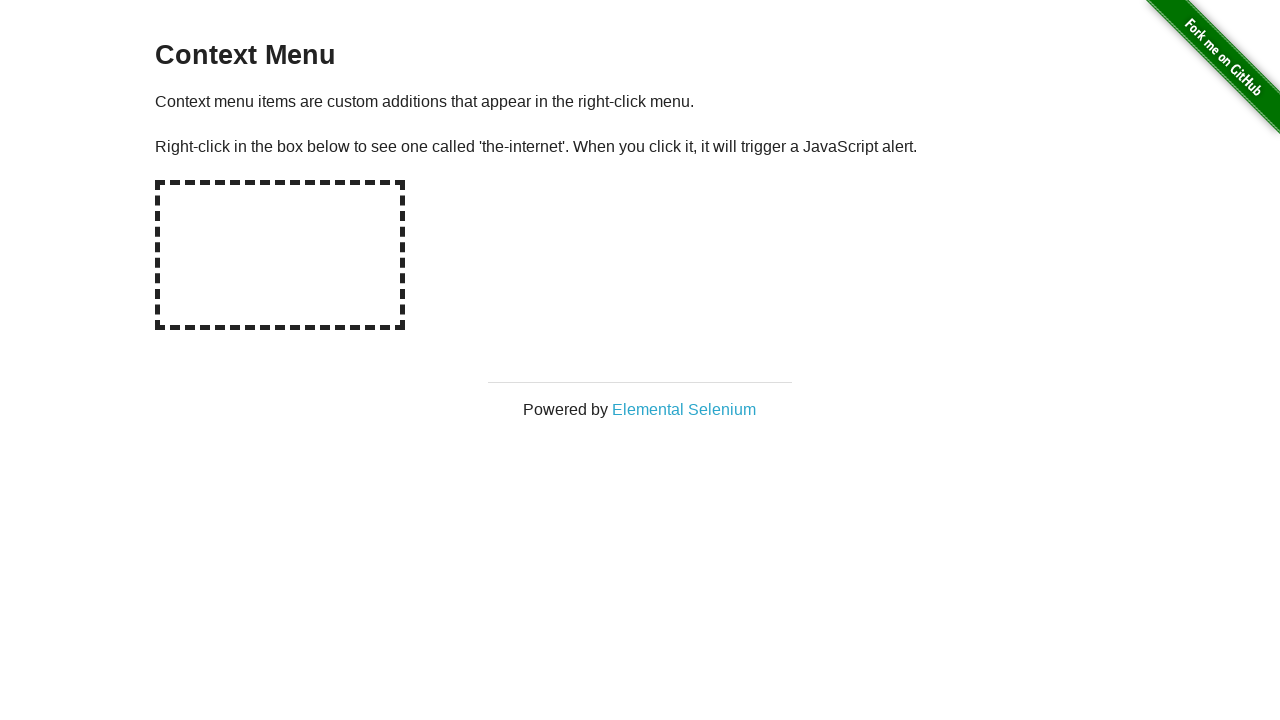